Tests locating an element by ID on a Selenium practice page and fills in a name field

Starting URL: https://www.tutorialspoint.com/selenium/practice/selenium_automation_practice.php

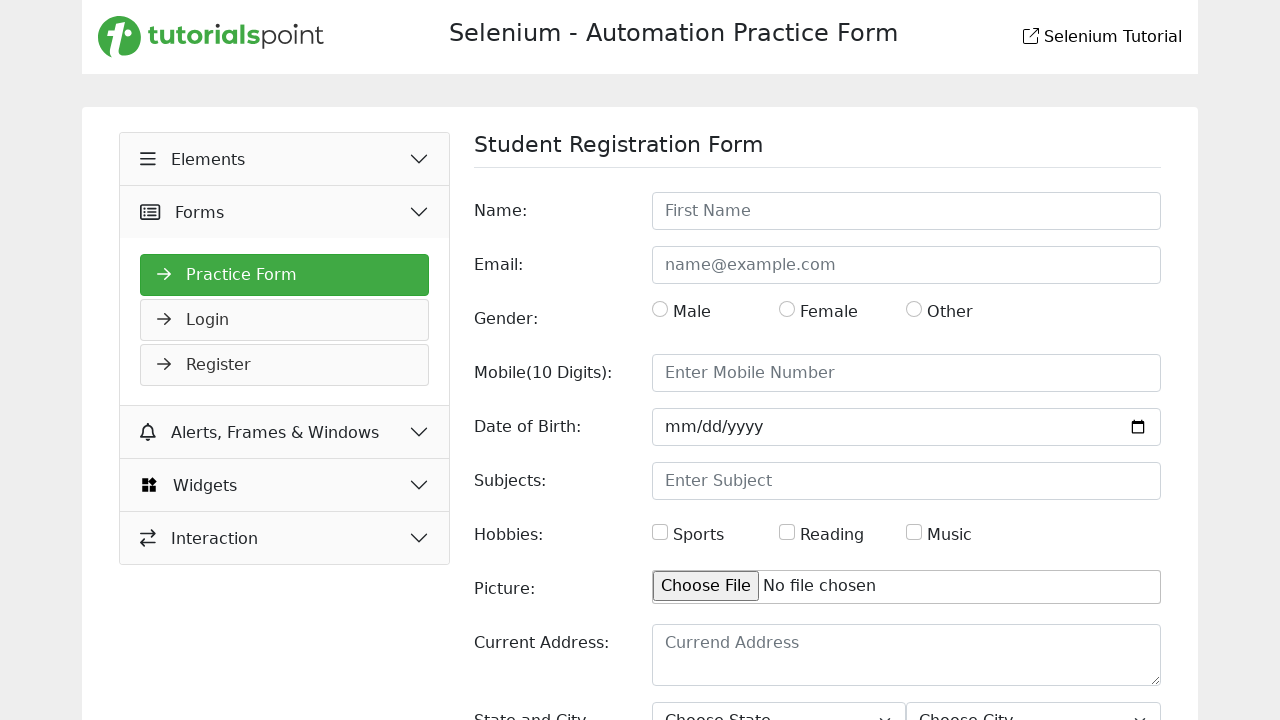

Filled name field with 'Nowshin' using ID locator on #name
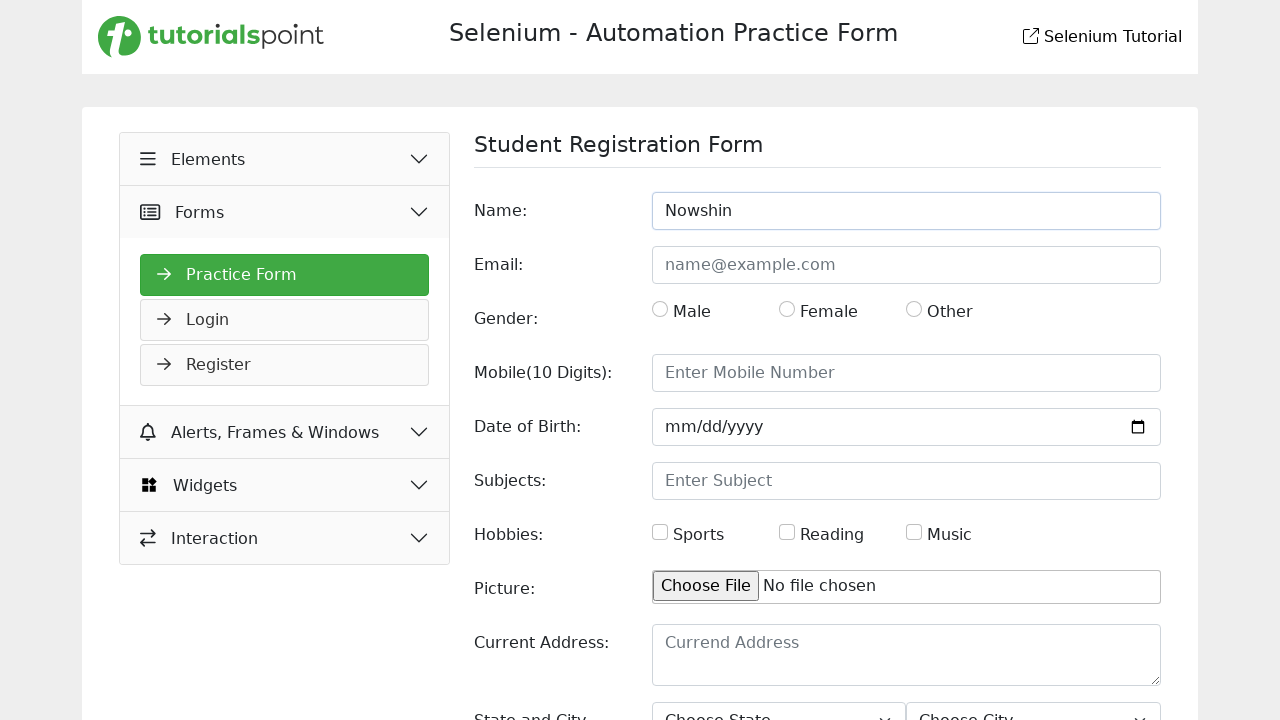

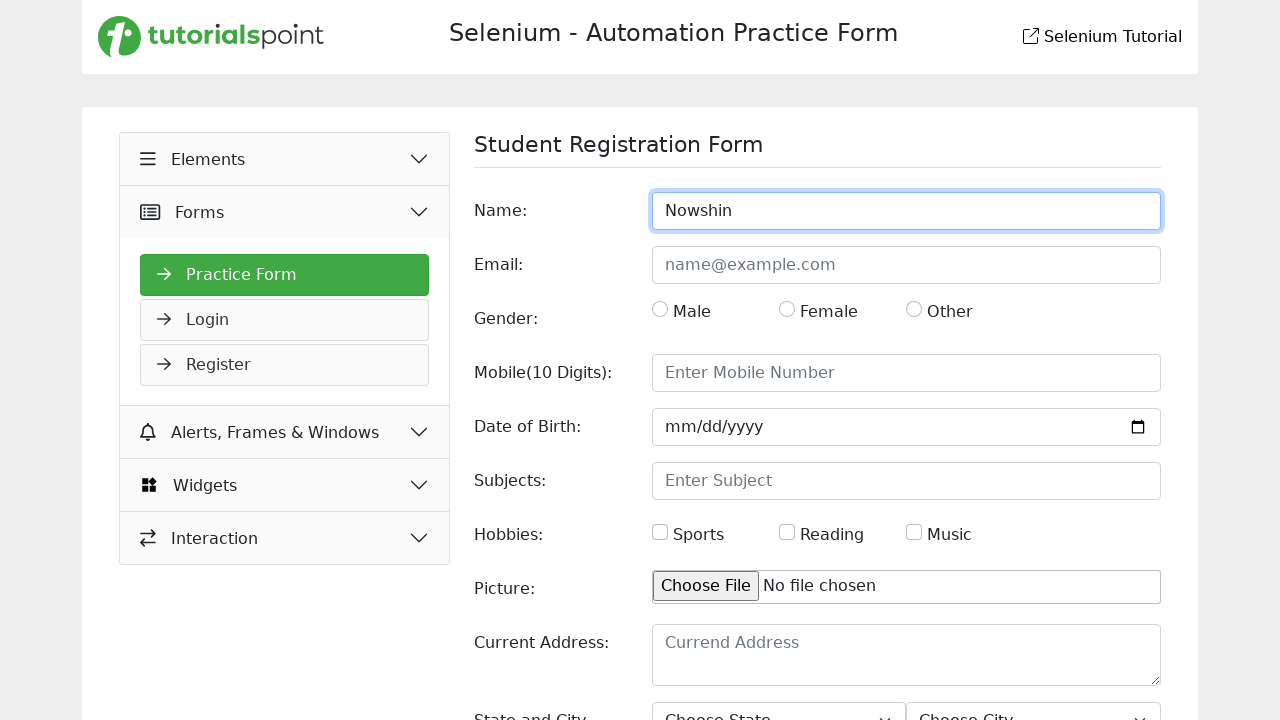